Tests drag and drop functionality by dragging an element from one location and dropping it onto a target element

Starting URL: http://crossbrowsertesting.github.io/drag-and-drop.html

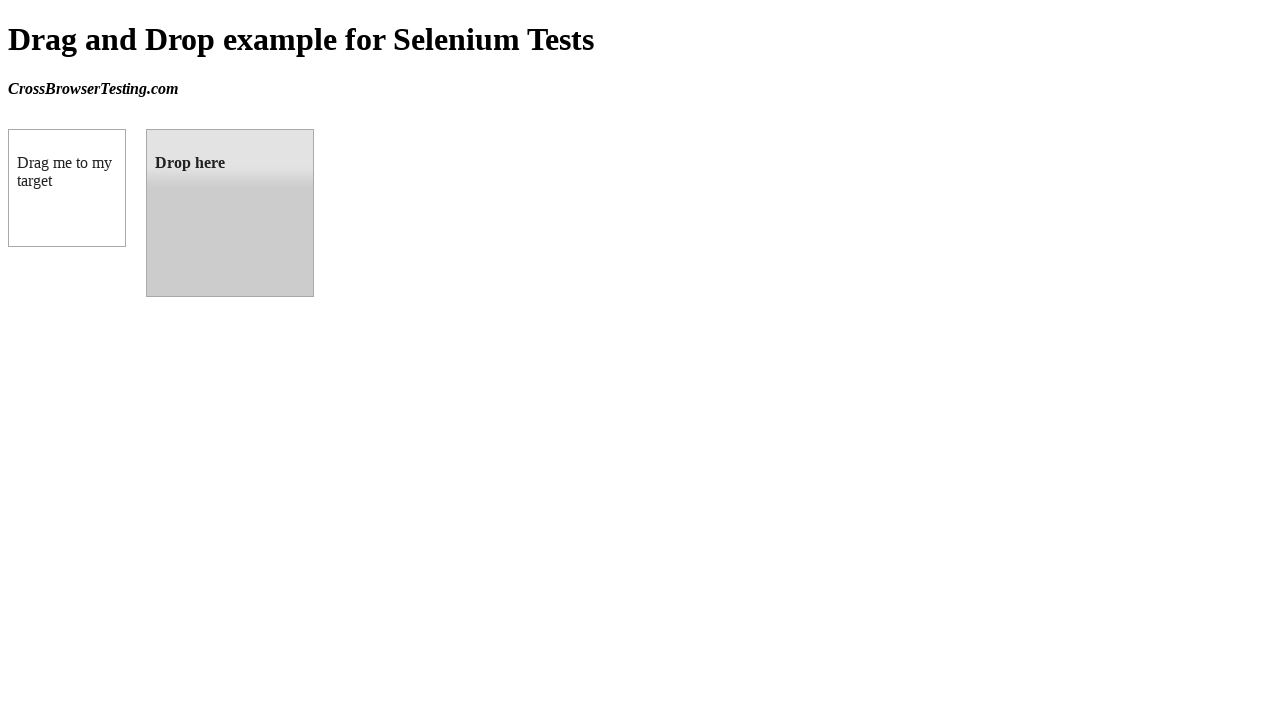

Waited for draggable element to be visible
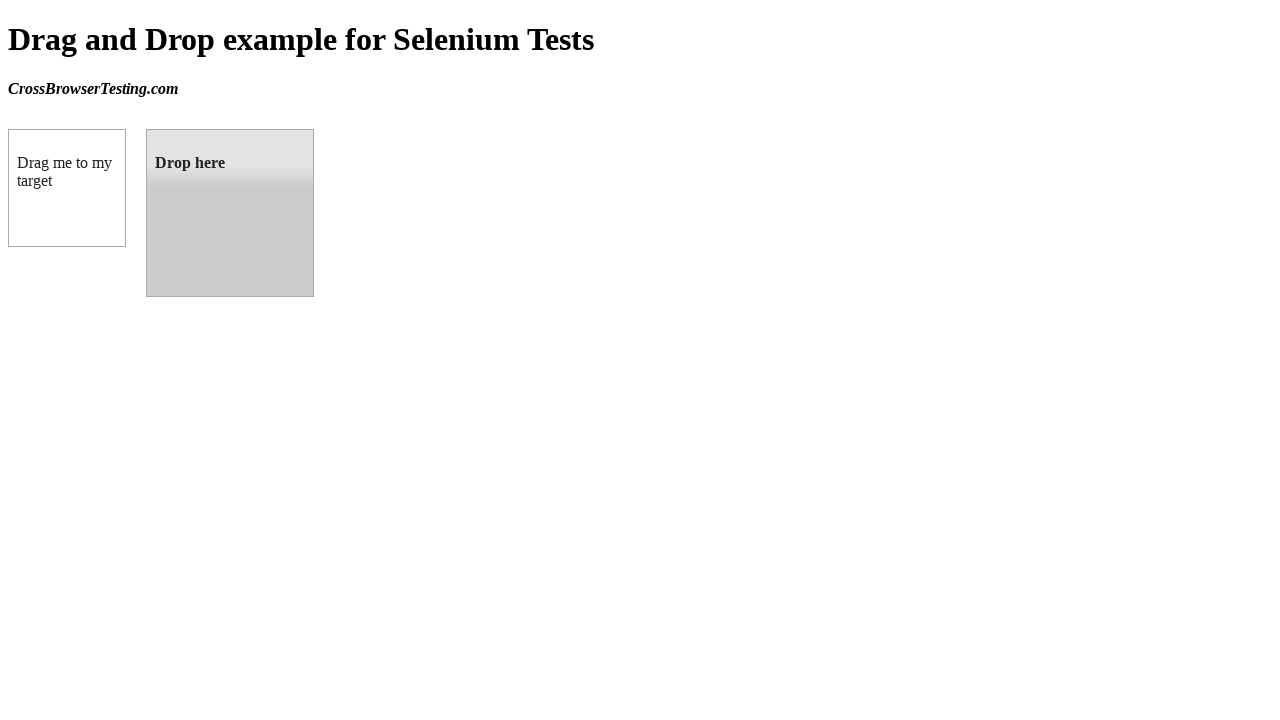

Waited for droppable element to be visible
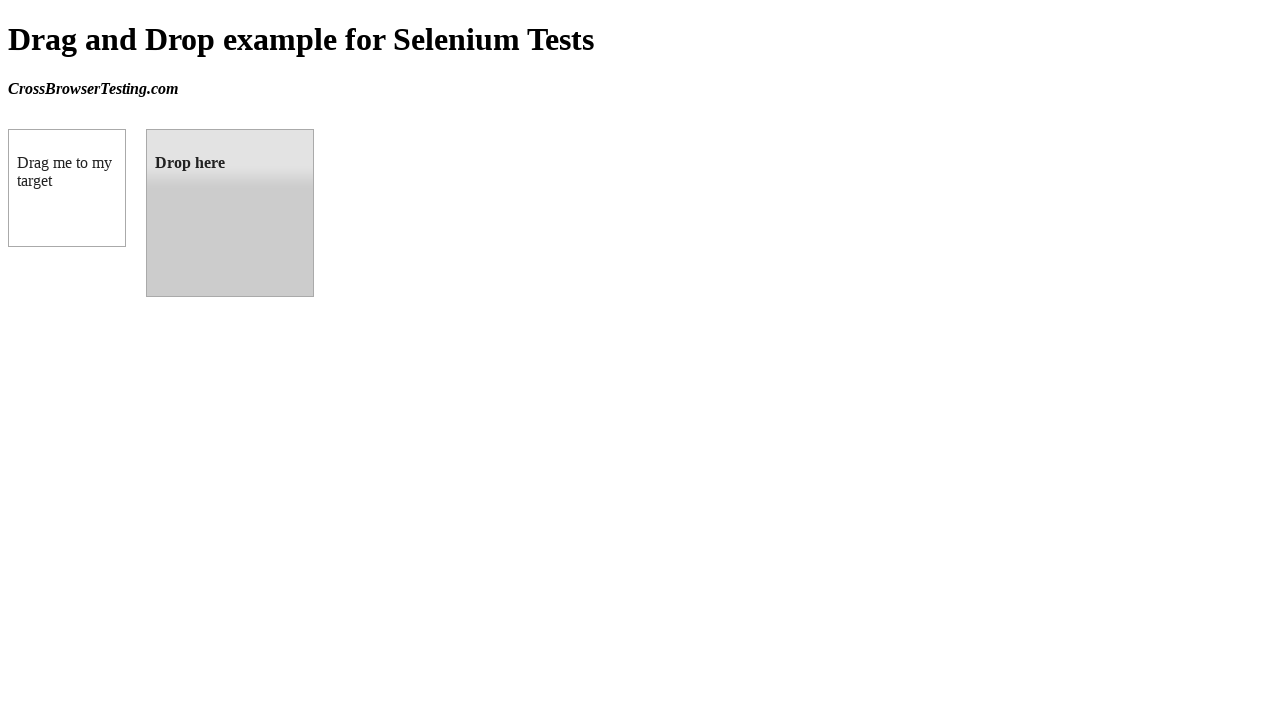

Dragged element from source and dropped it onto target element at (230, 213)
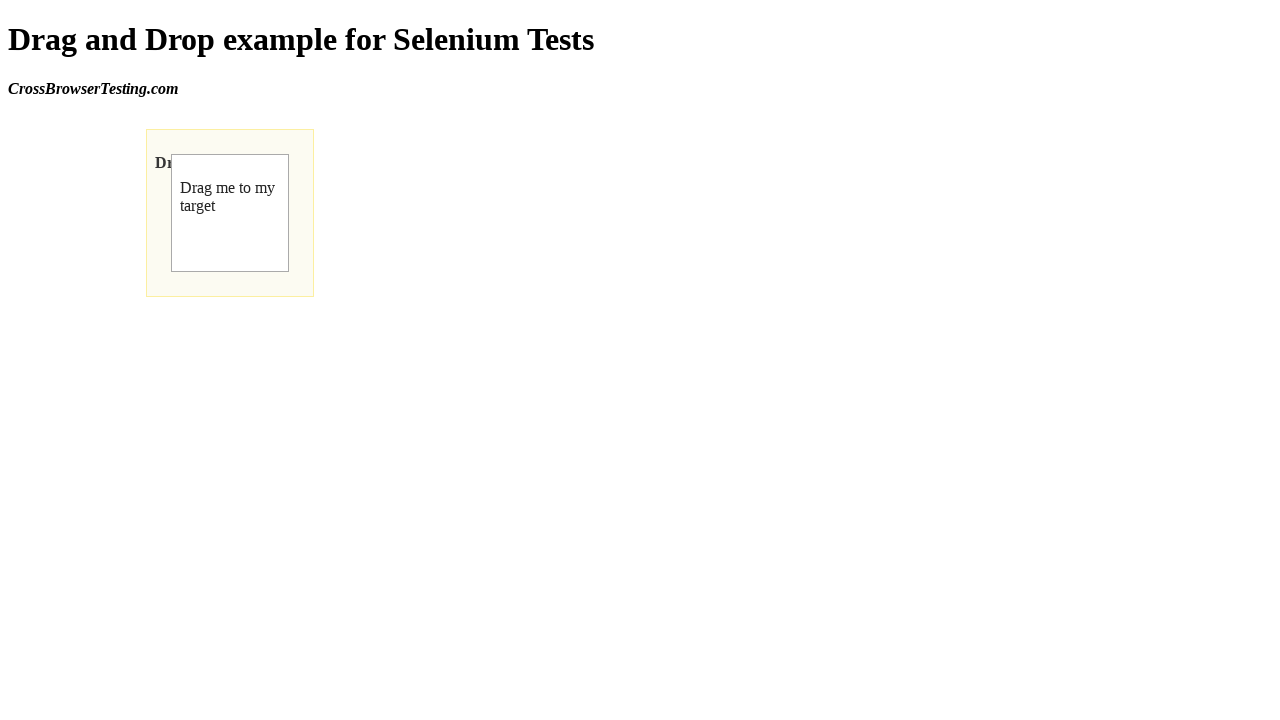

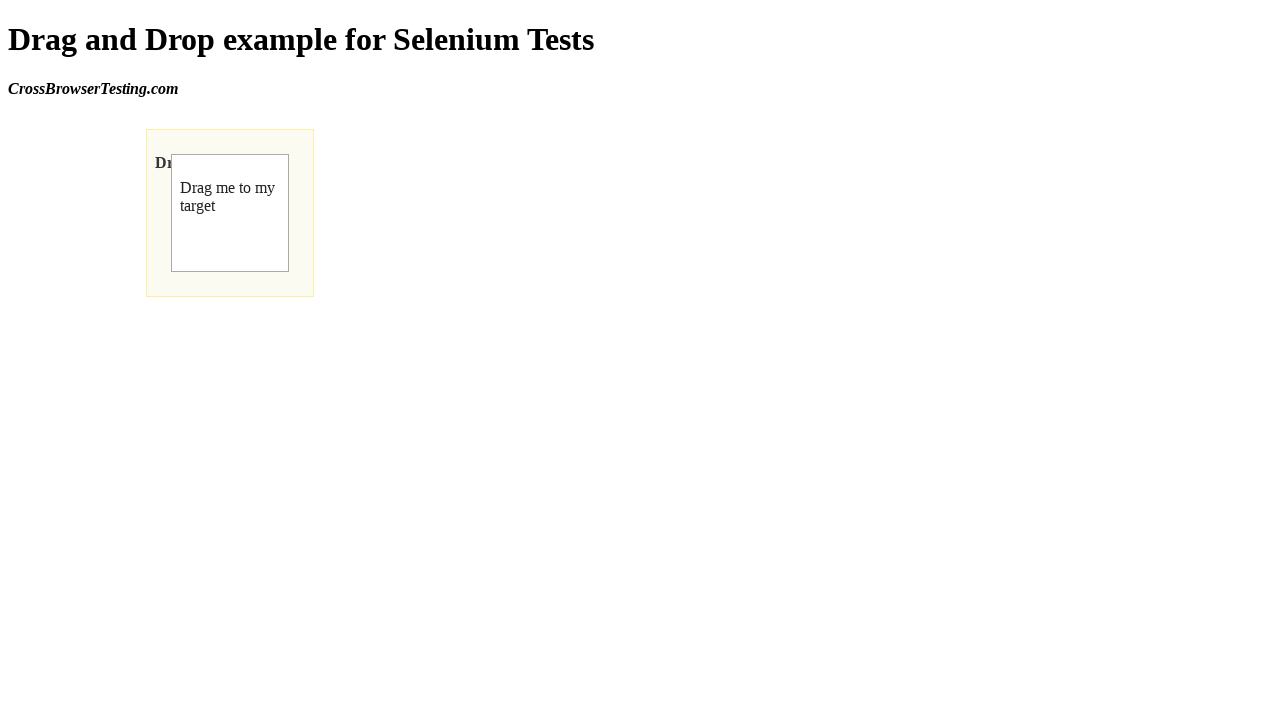